Tests a registration form by filling in first name, last name, and email fields in the first block, then submitting the form and verifying the success message is displayed.

Starting URL: http://suninjuly.github.io/registration1.html

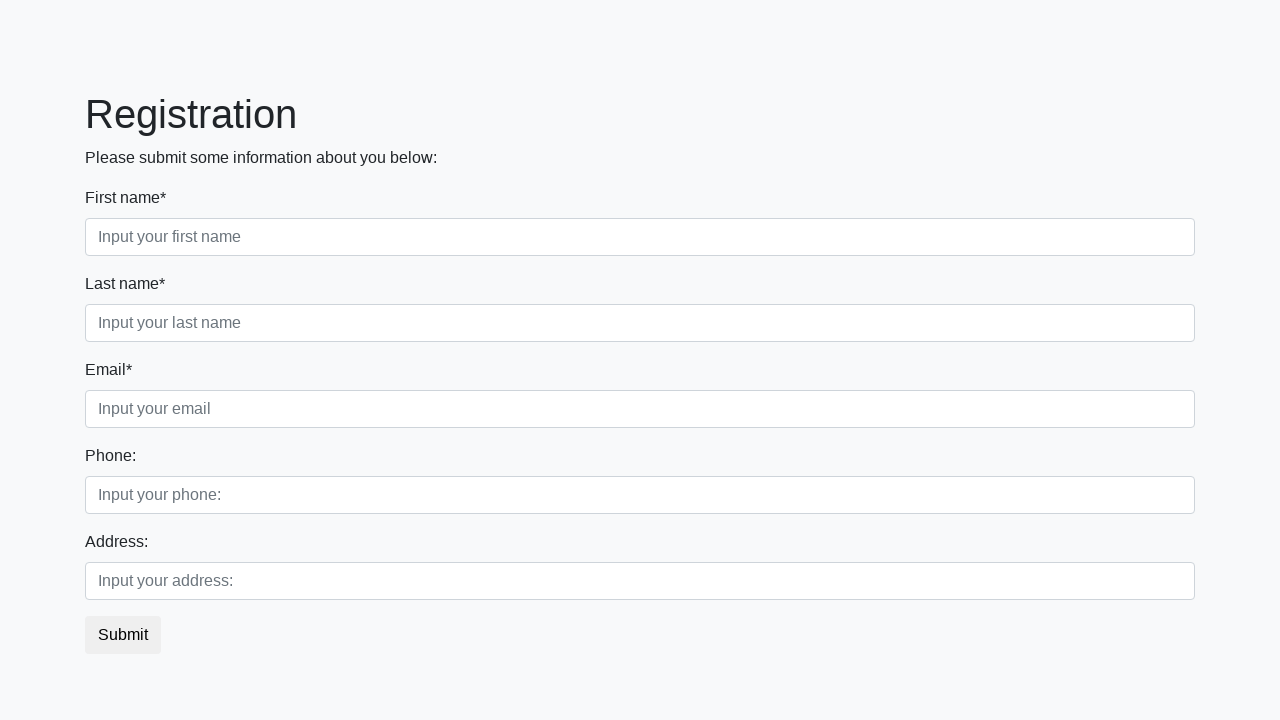

Filled first name field with 'Ivan' on .first_block .first
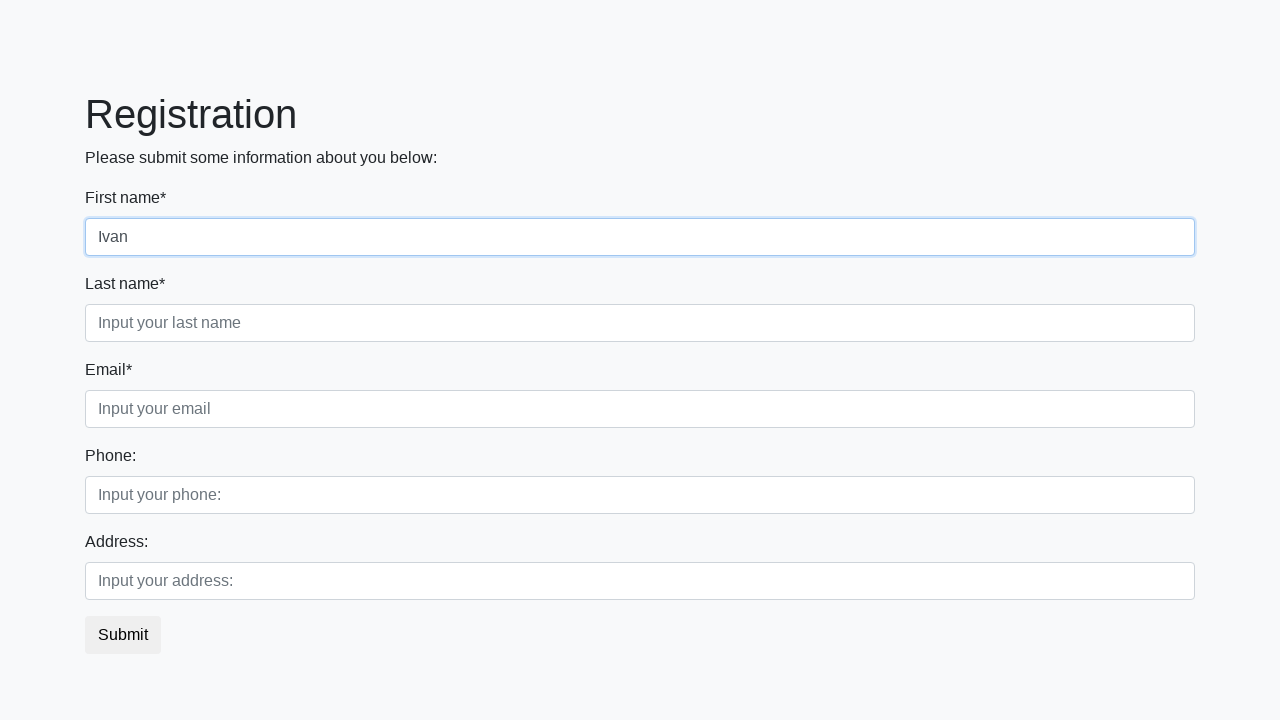

Filled last name field with 'Petrov' on .first_block .second
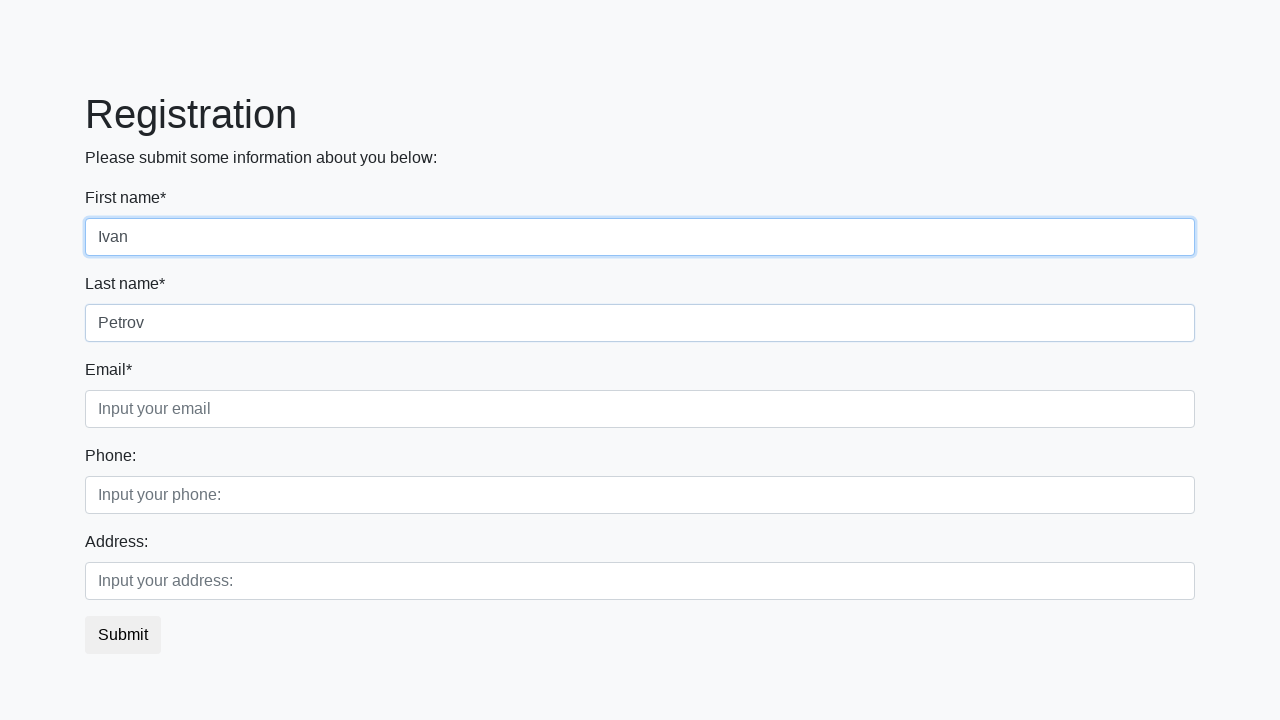

Filled email field with 'test@test.test' on .first_block .third
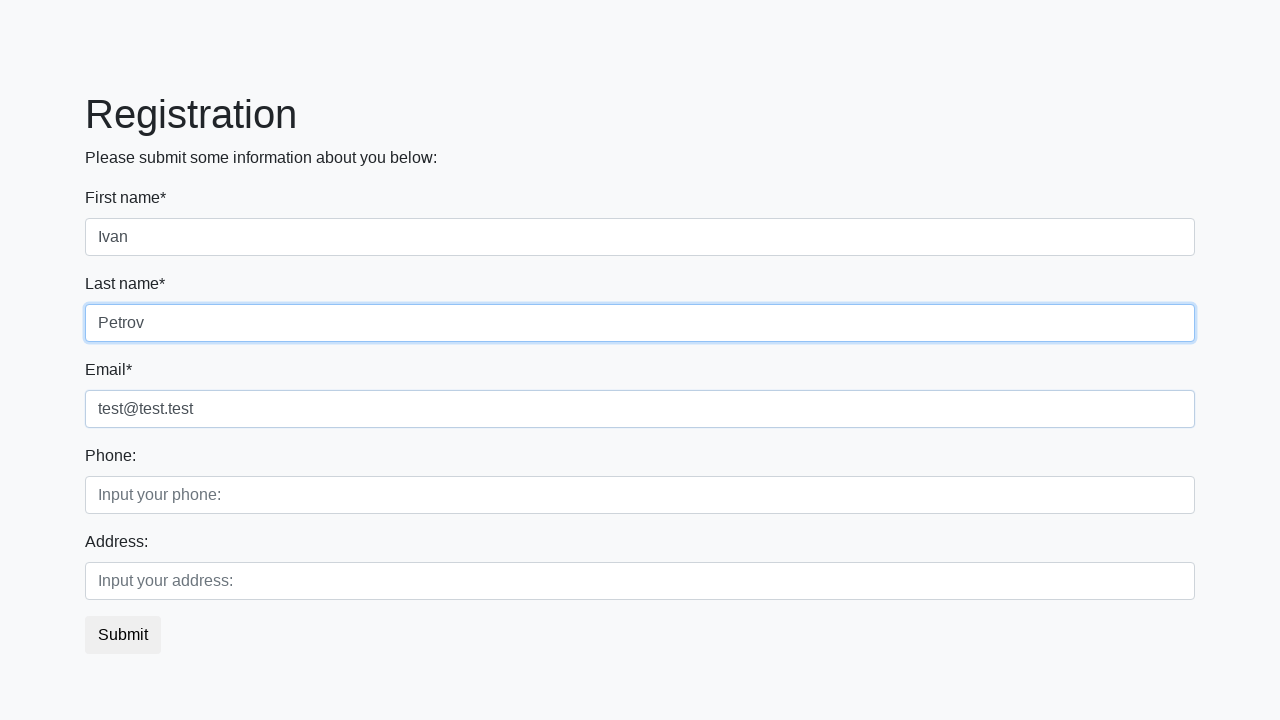

Clicked submit button at (123, 635) on button.btn
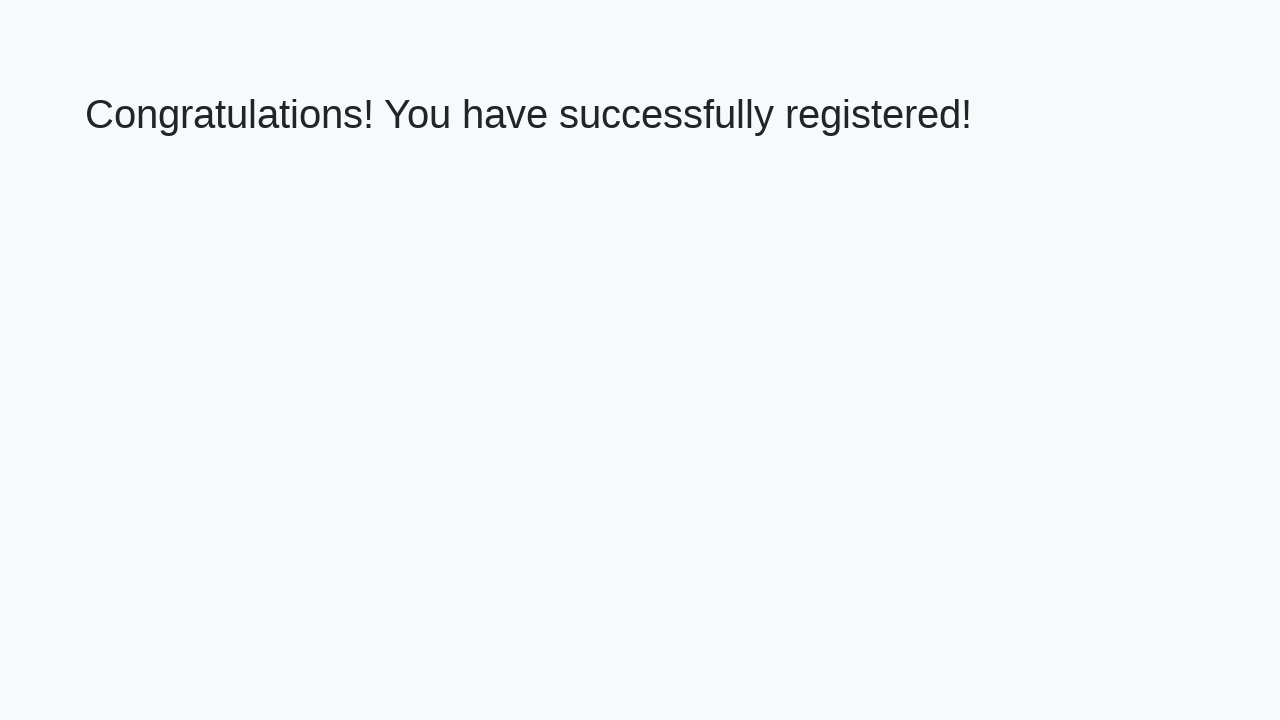

Success message heading loaded
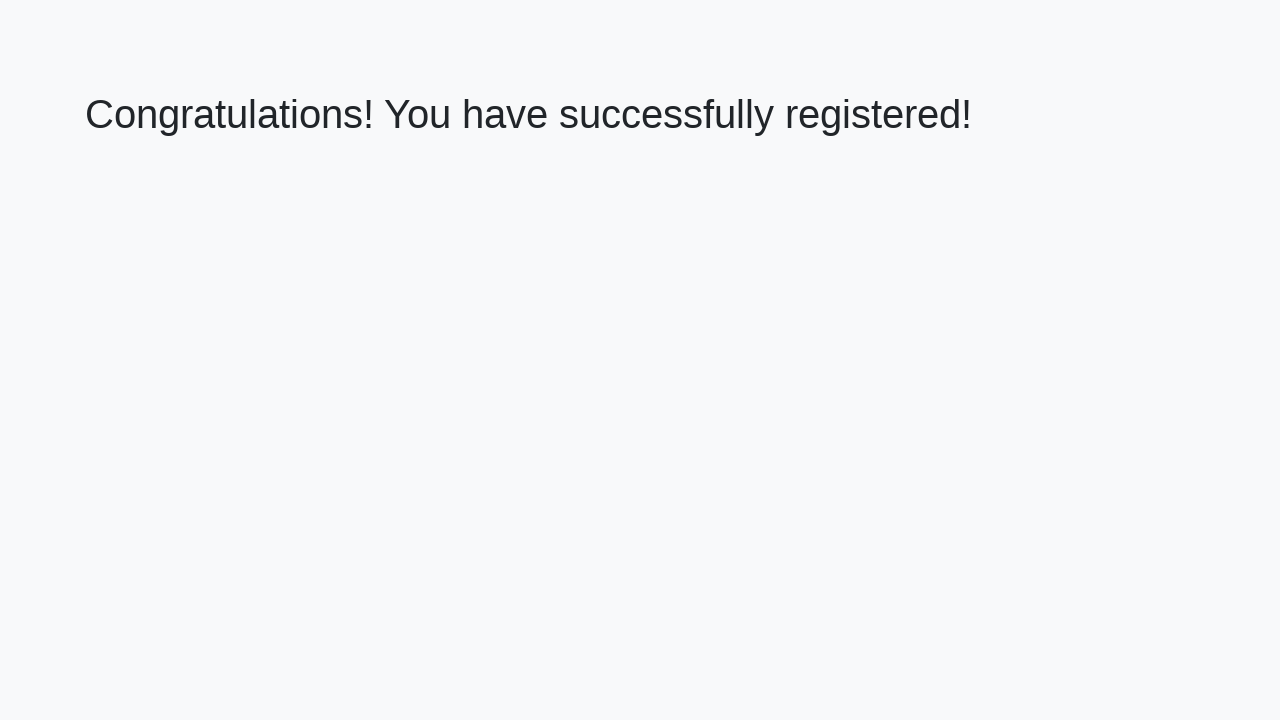

Retrieved success message text
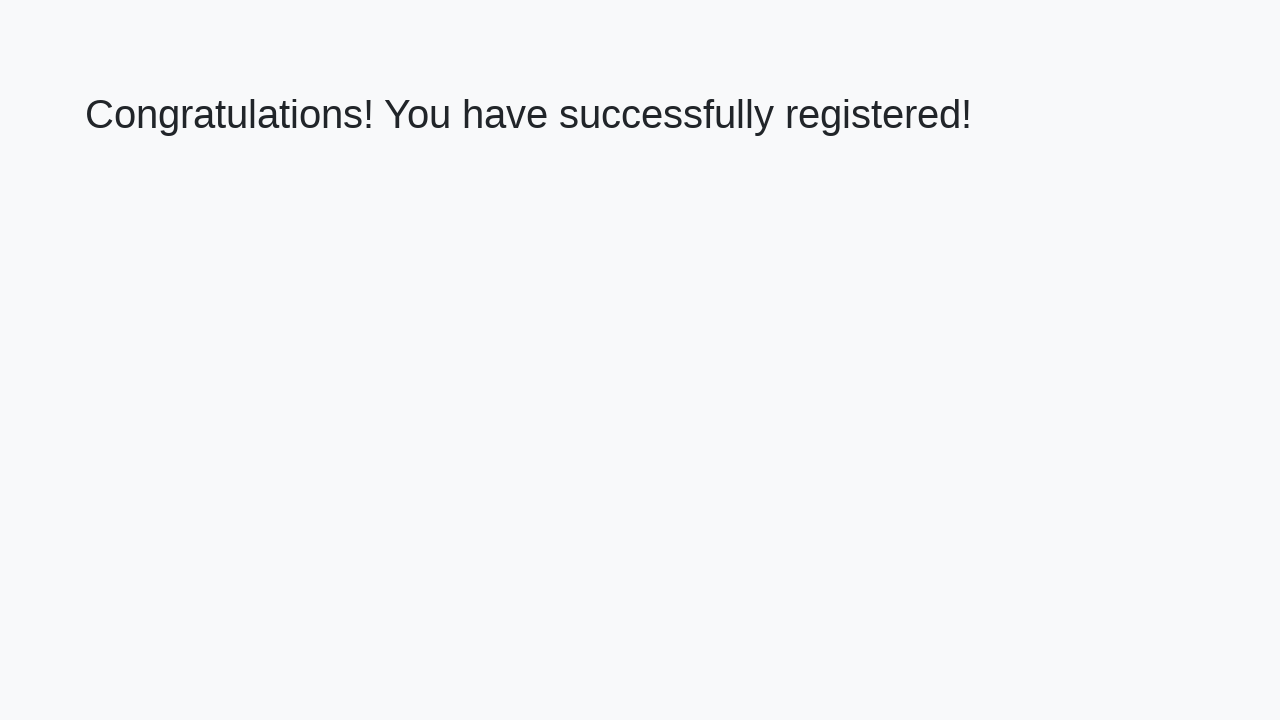

Verified success message: 'Congratulations! You have successfully registered!'
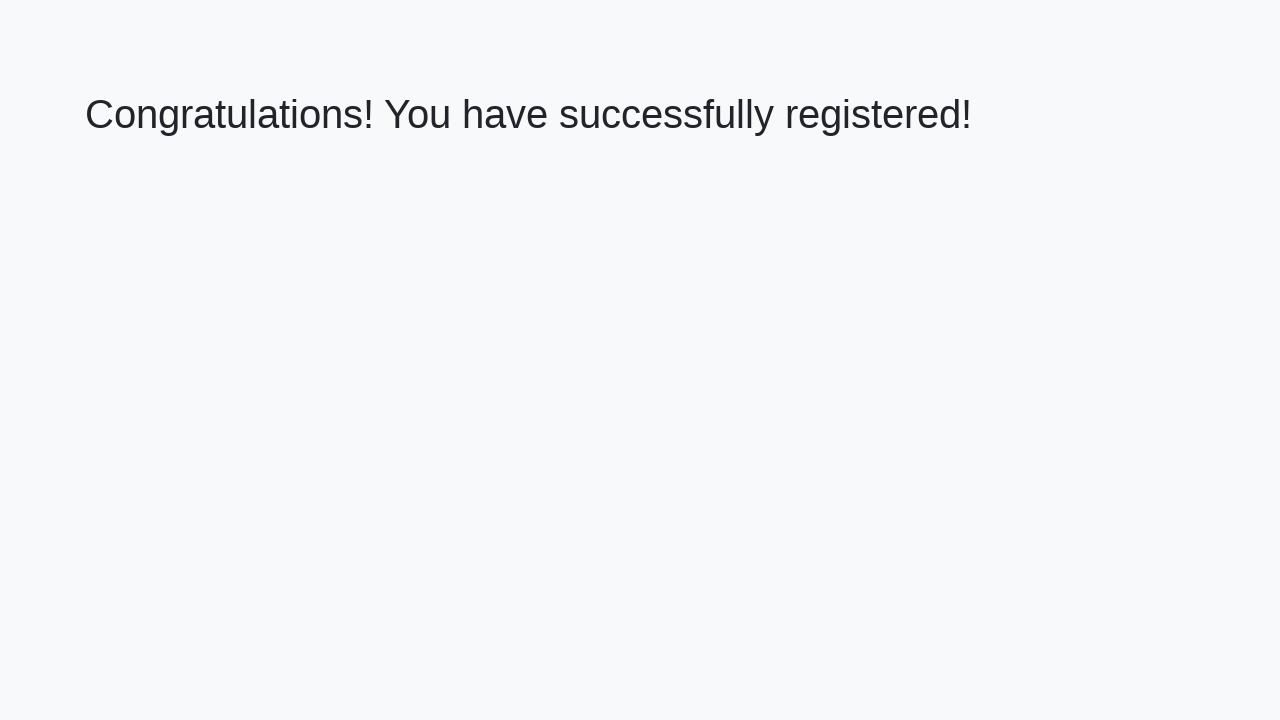

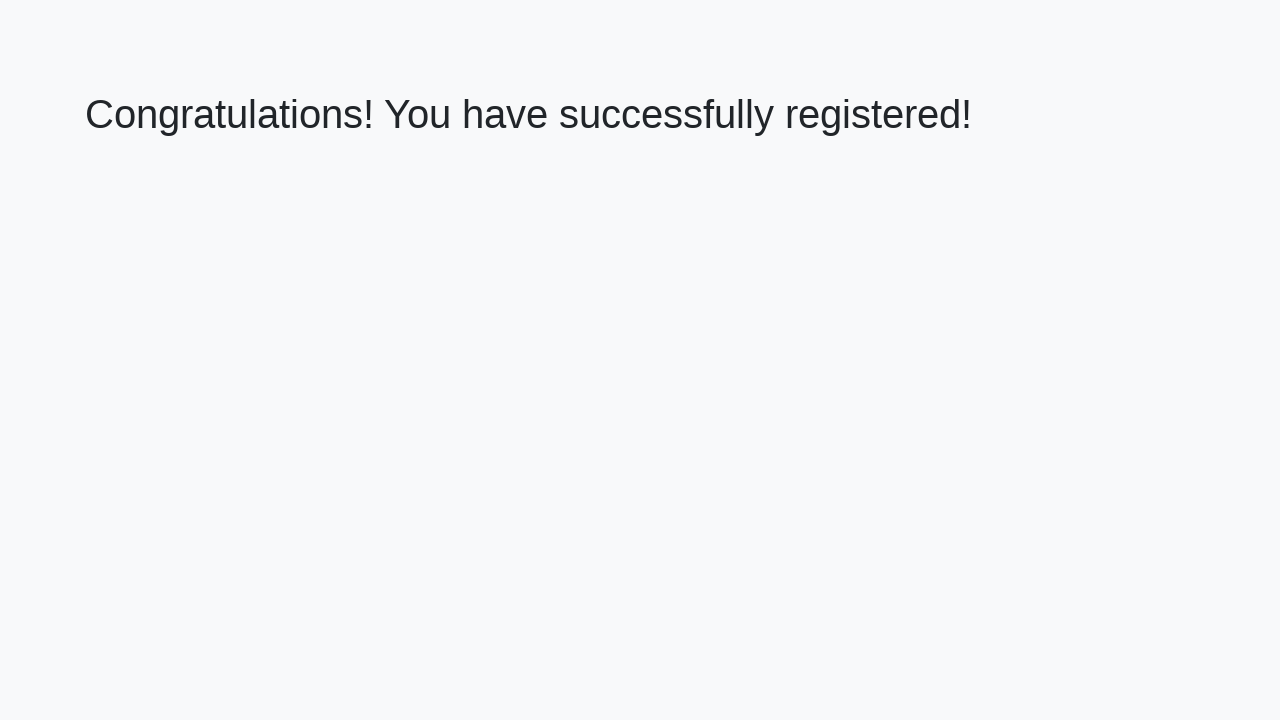